Navigates to Form Authentication page and verifies the page title is correct

Starting URL: https://the-internet.herokuapp.com/

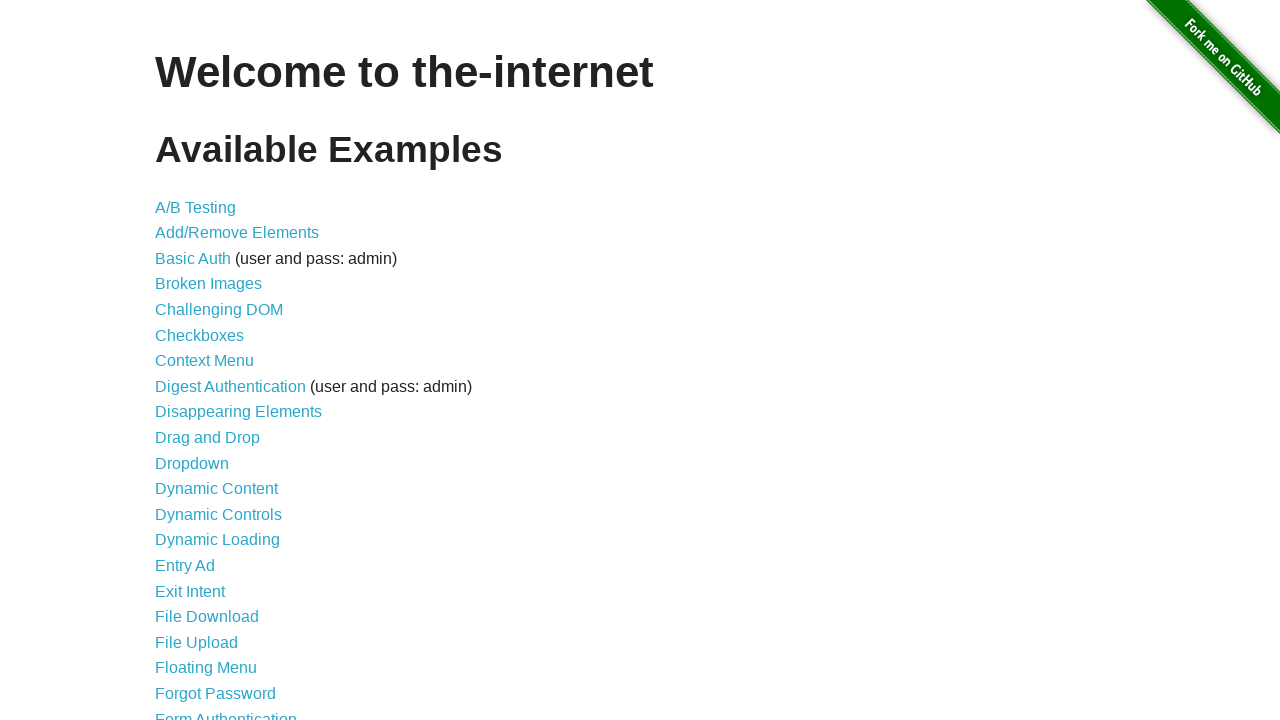

Clicked on Form Authentication link at (226, 712) on text=Form Authentication
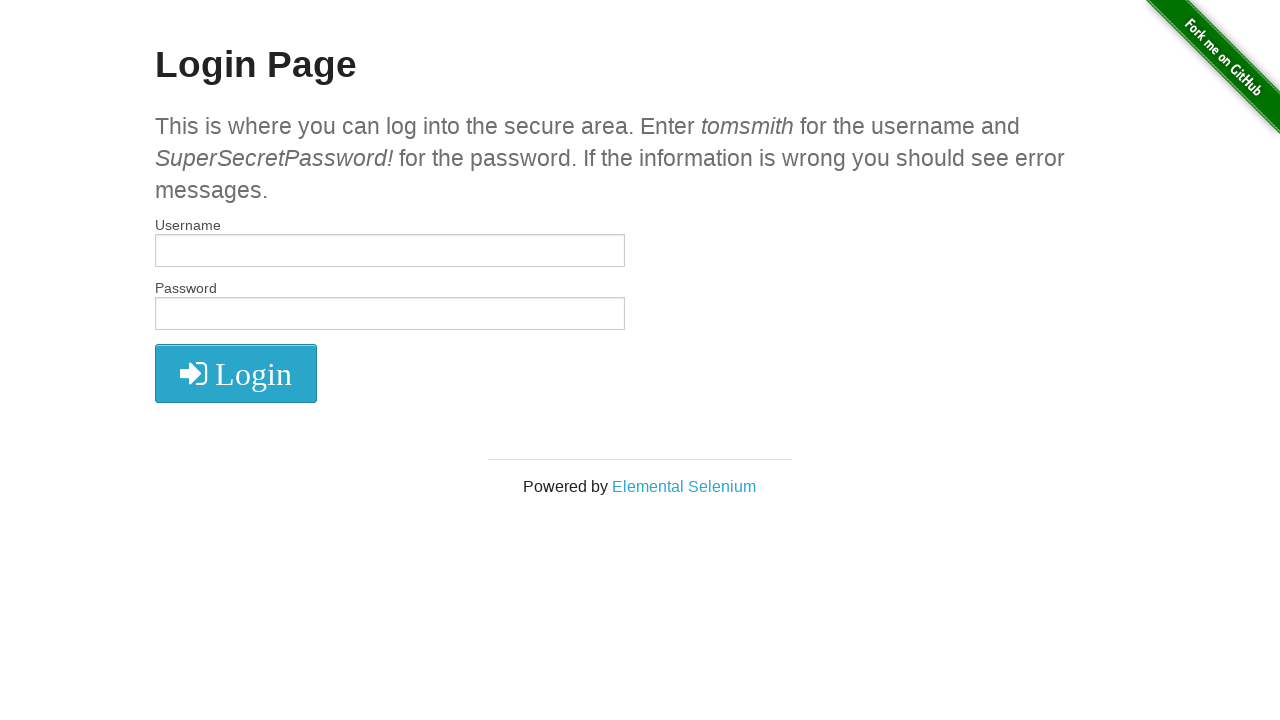

Form Authentication page loaded with h2 heading visible
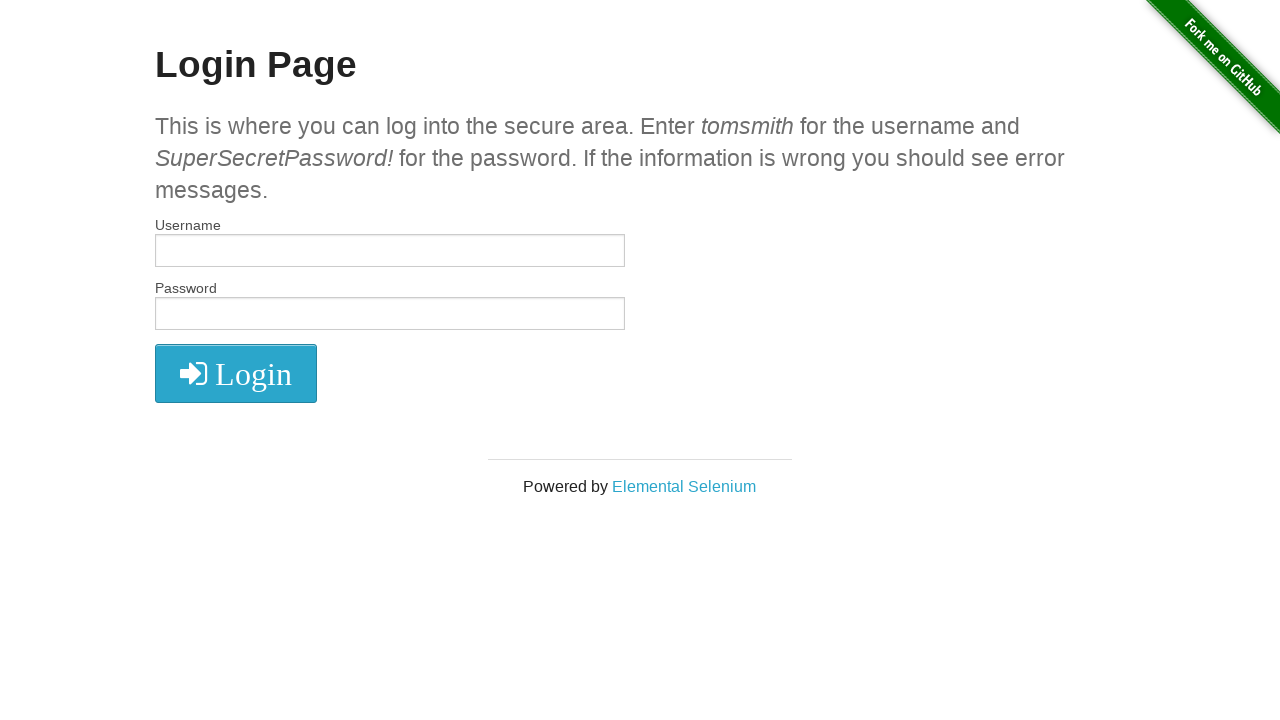

Verified page title is 'The Internet'
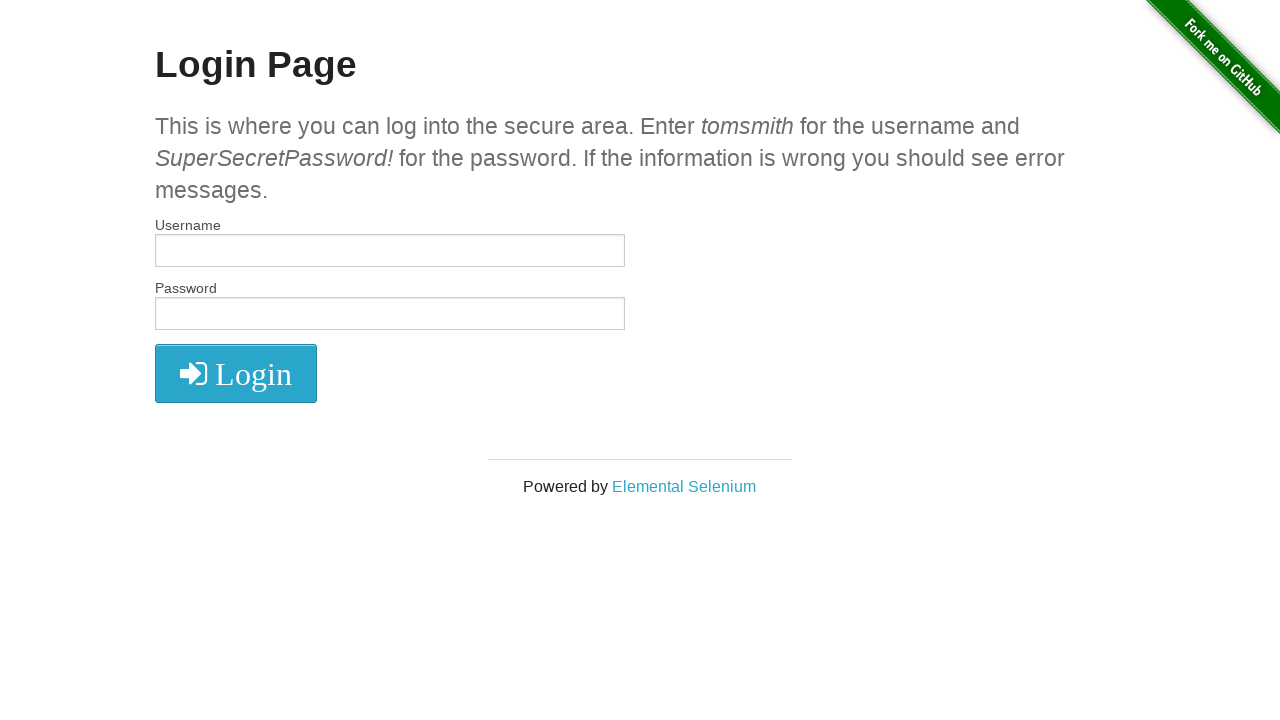

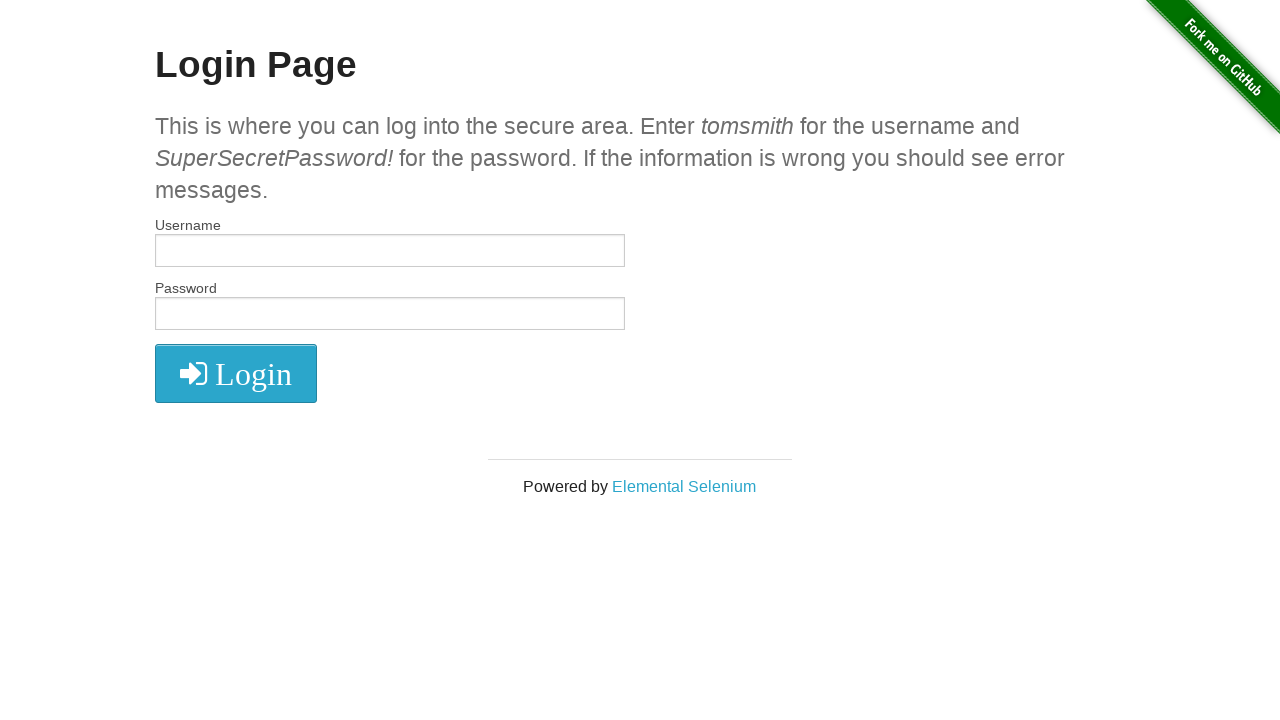